Tests that the Clear completed button displays with correct text after completing a todo

Starting URL: https://demo.playwright.dev/todomvc

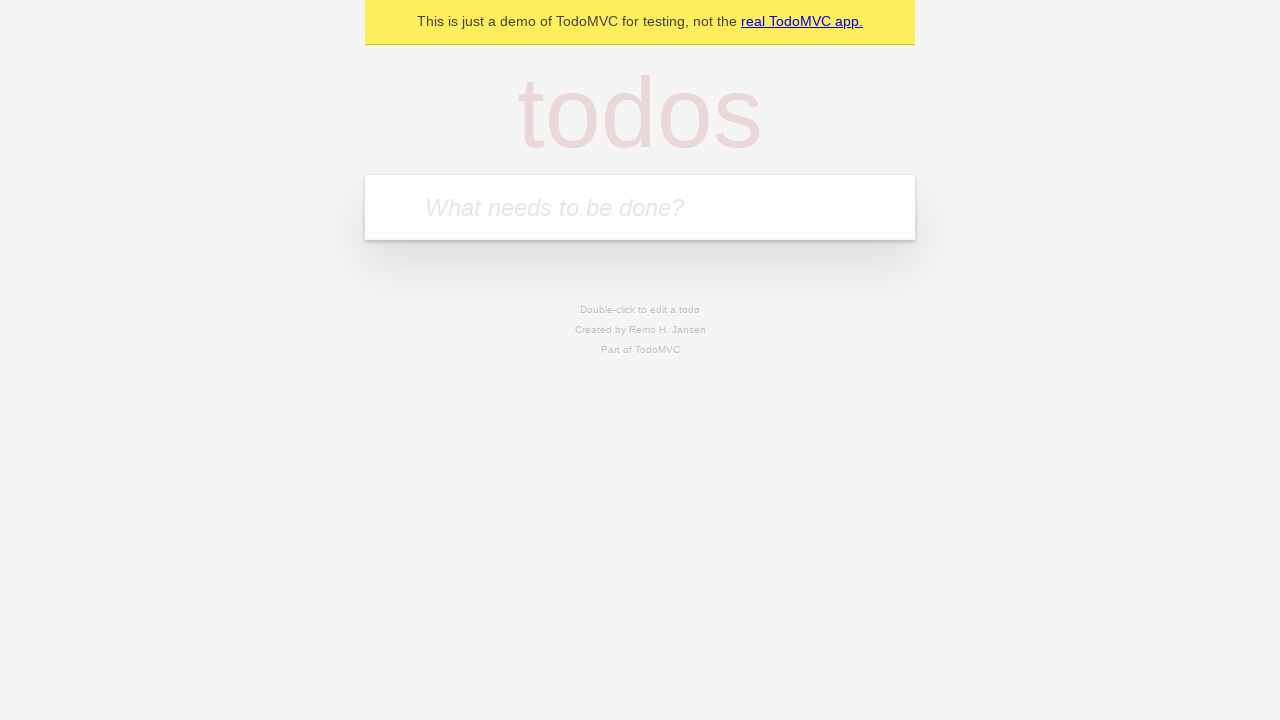

Filled todo input with 'teach' on internal:attr=[placeholder="What needs to be done?"i]
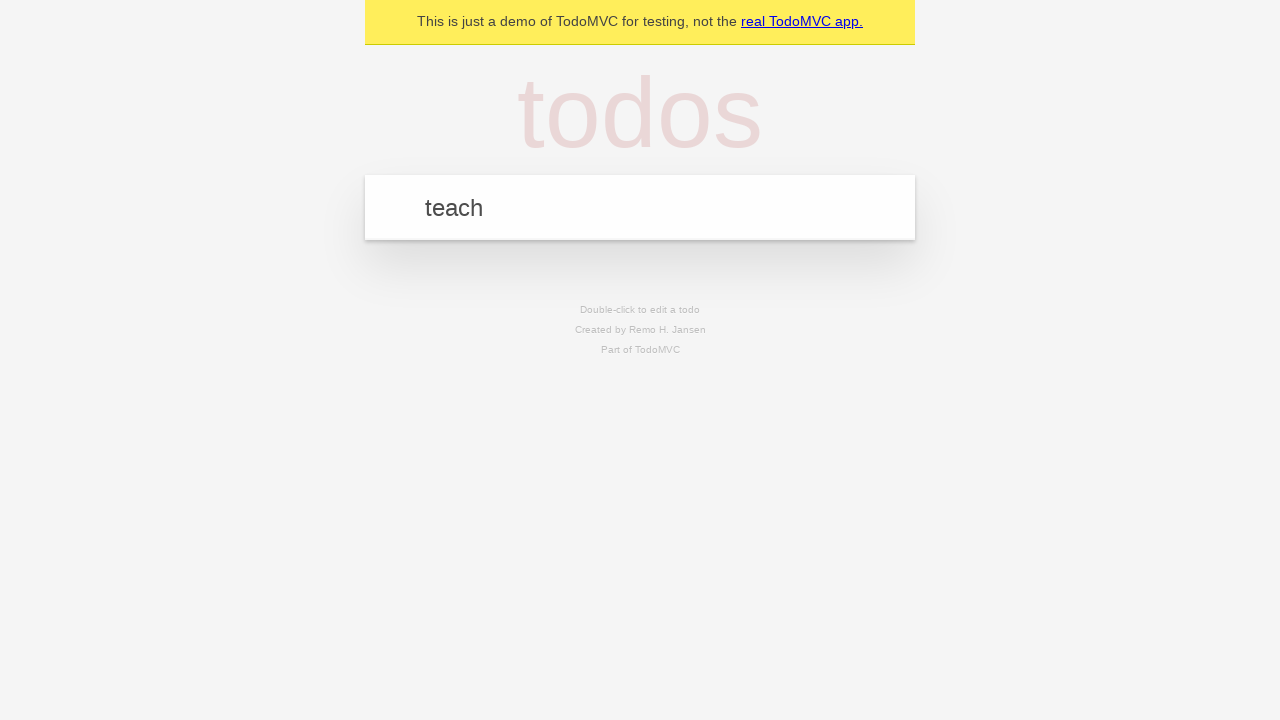

Pressed Enter to create todo 'teach' on internal:attr=[placeholder="What needs to be done?"i]
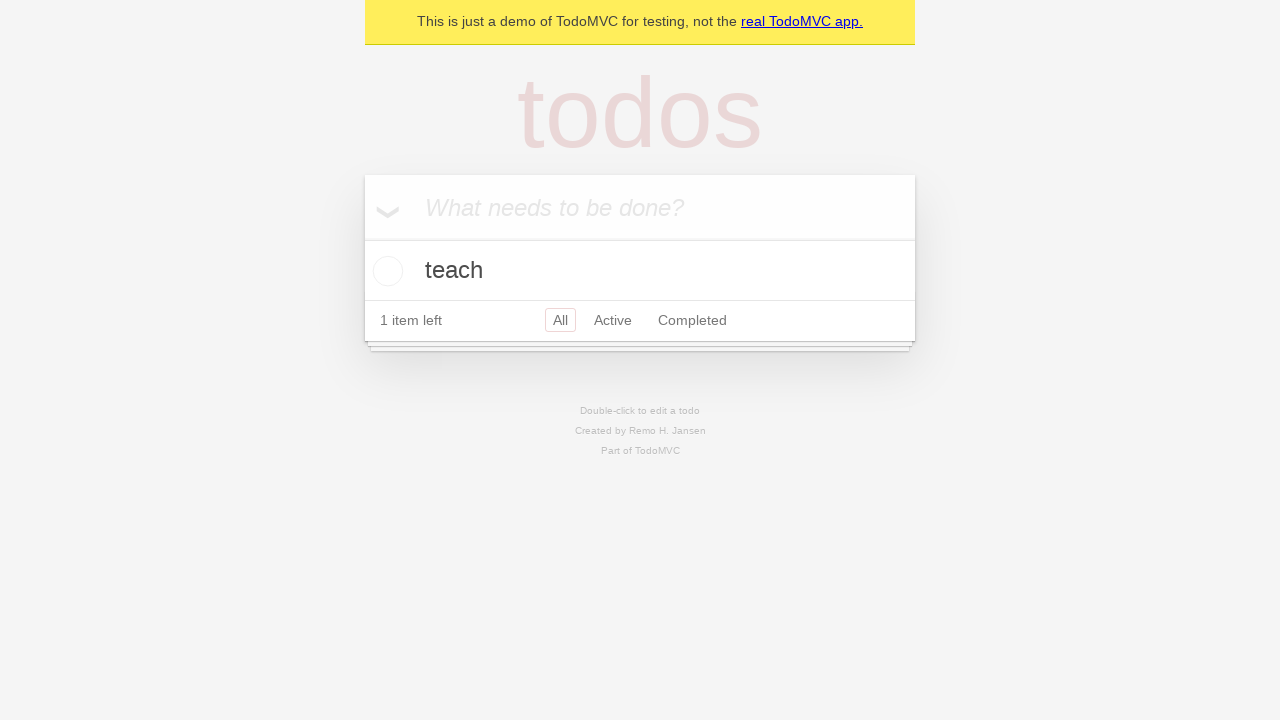

Filled todo input with 'study' on internal:attr=[placeholder="What needs to be done?"i]
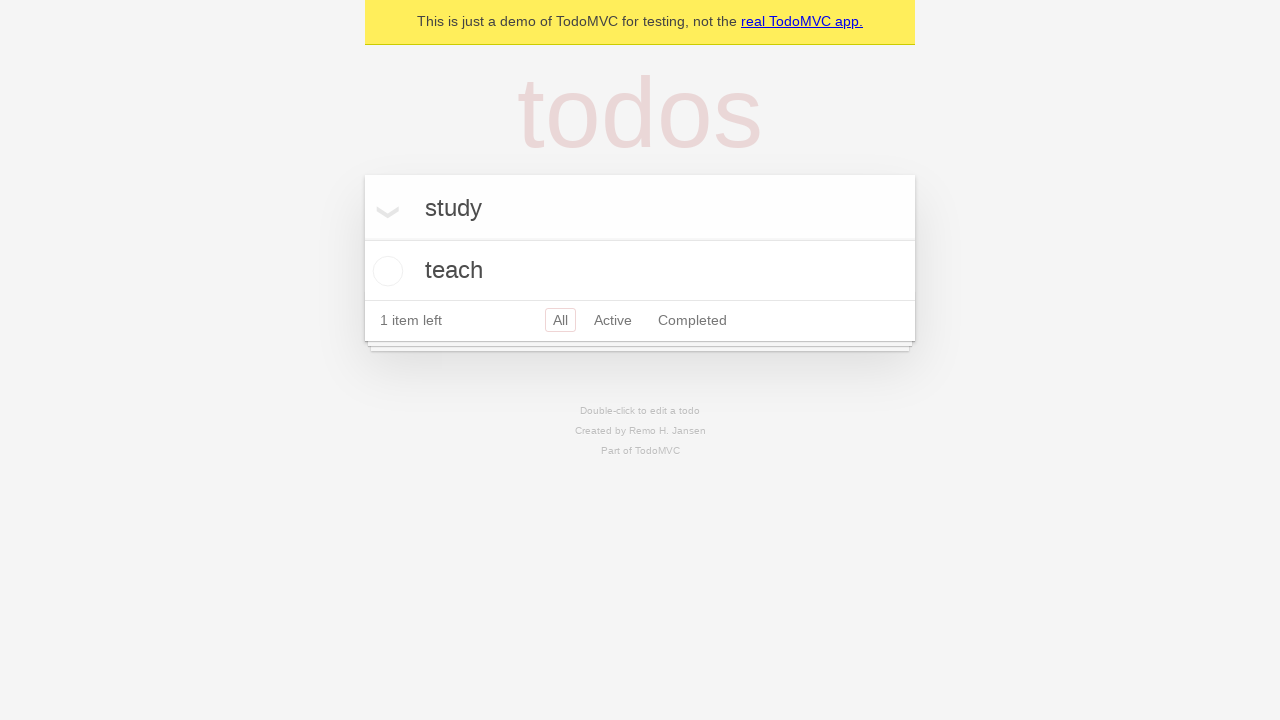

Pressed Enter to create todo 'study' on internal:attr=[placeholder="What needs to be done?"i]
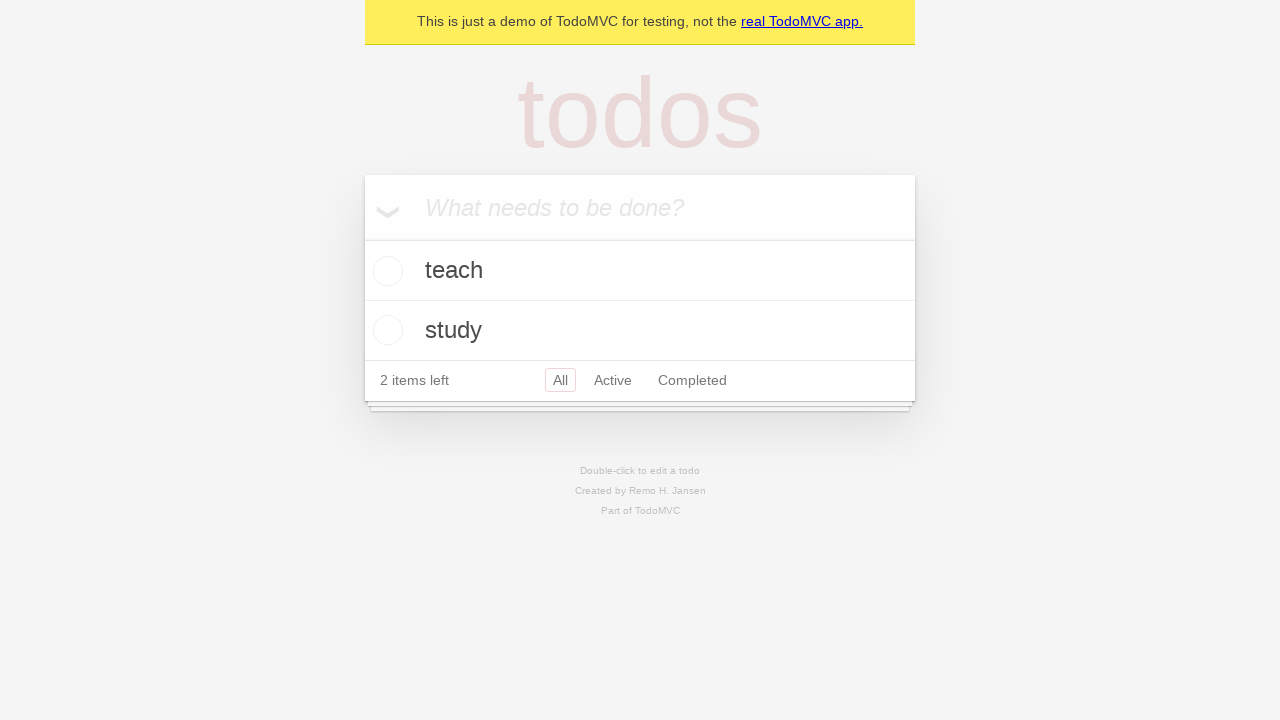

Filled todo input with 'repeat' on internal:attr=[placeholder="What needs to be done?"i]
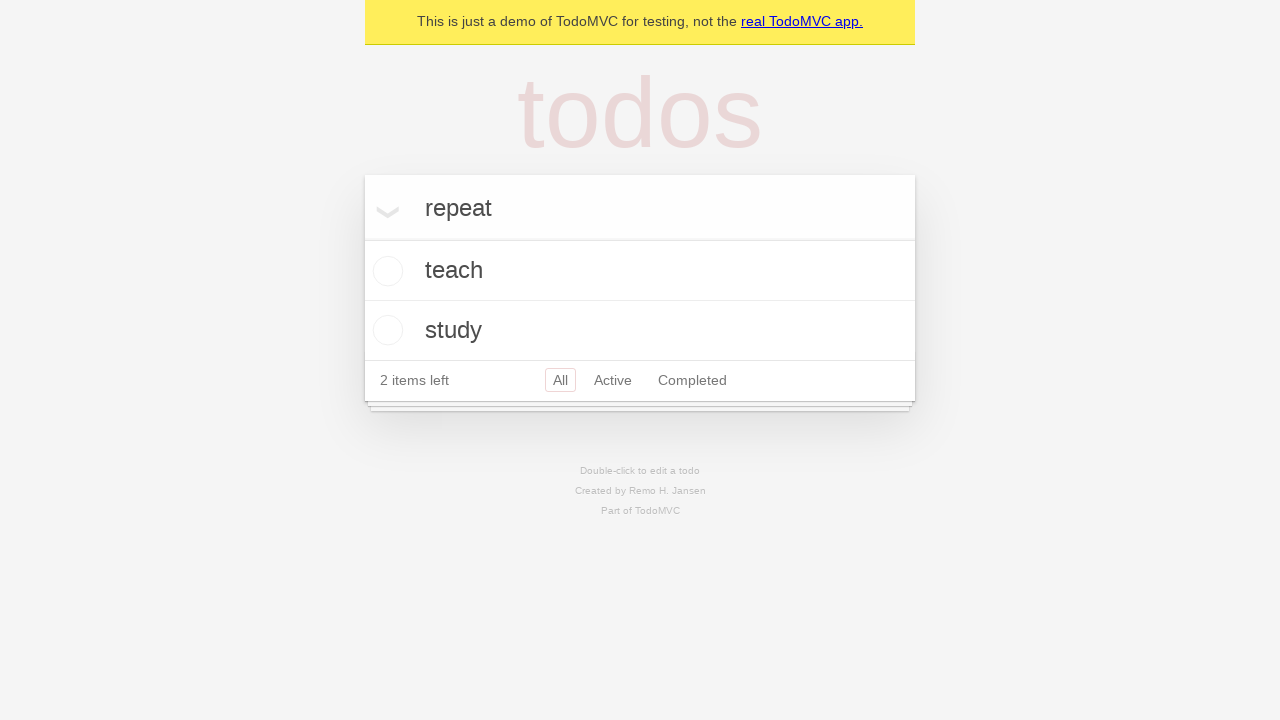

Pressed Enter to create todo 'repeat' on internal:attr=[placeholder="What needs to be done?"i]
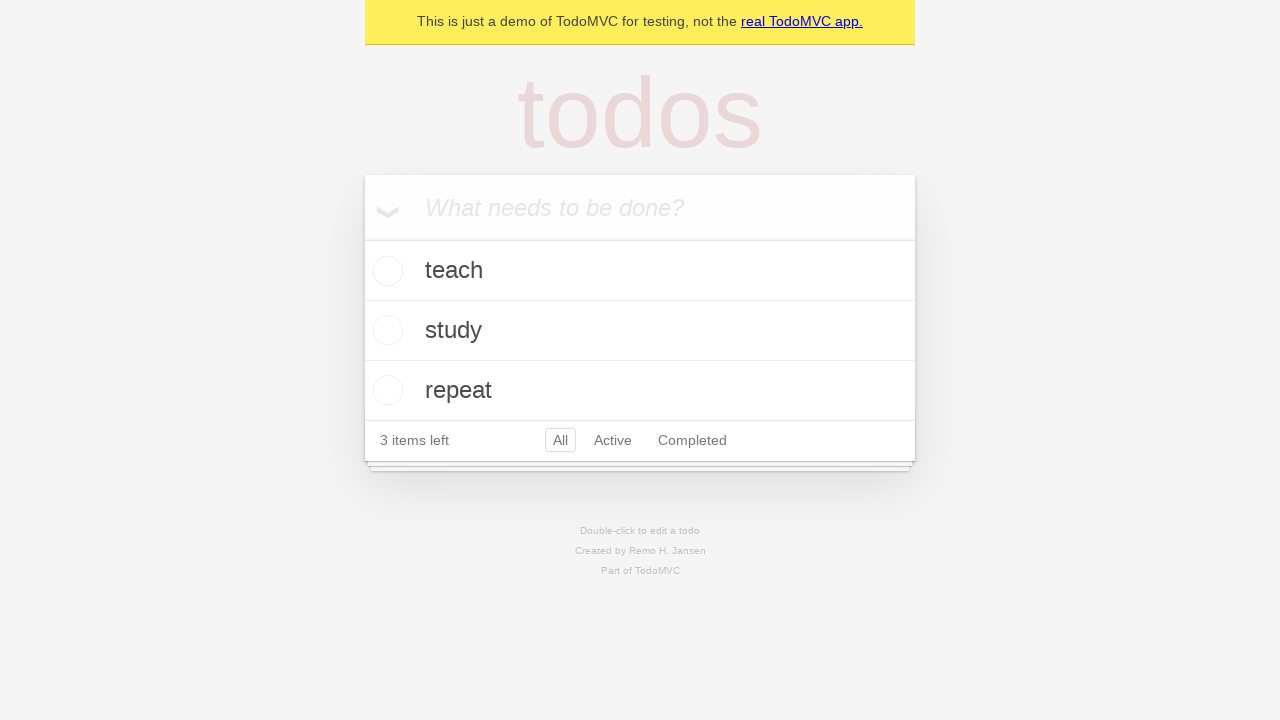

Checked the first todo to mark it as completed at (385, 271) on .todo-list li .toggle >> nth=0
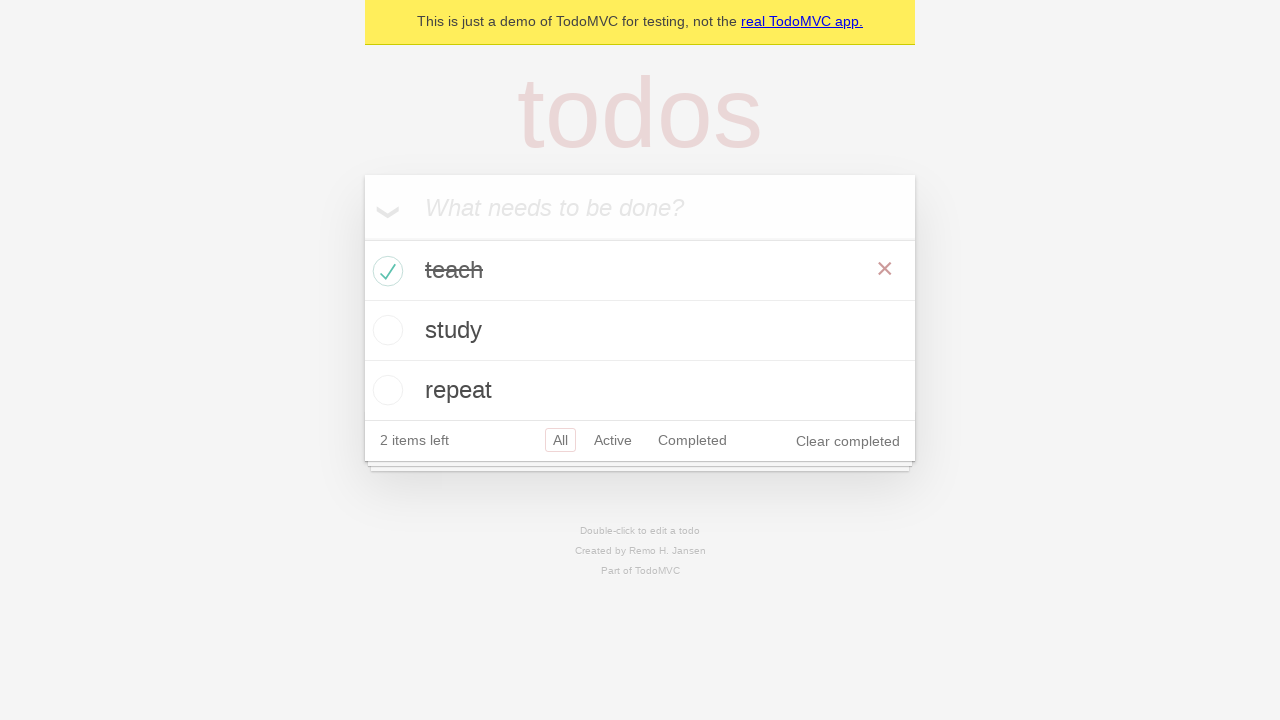

Clear completed button is now visible after completing a todo
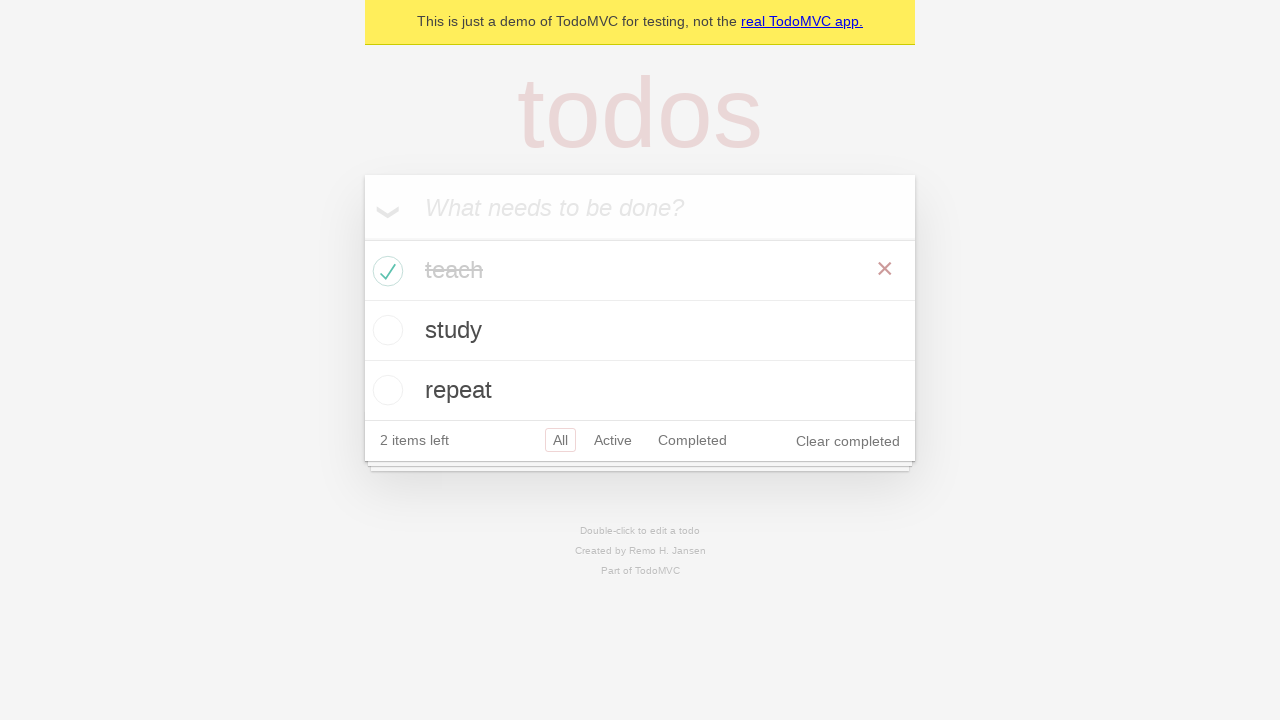

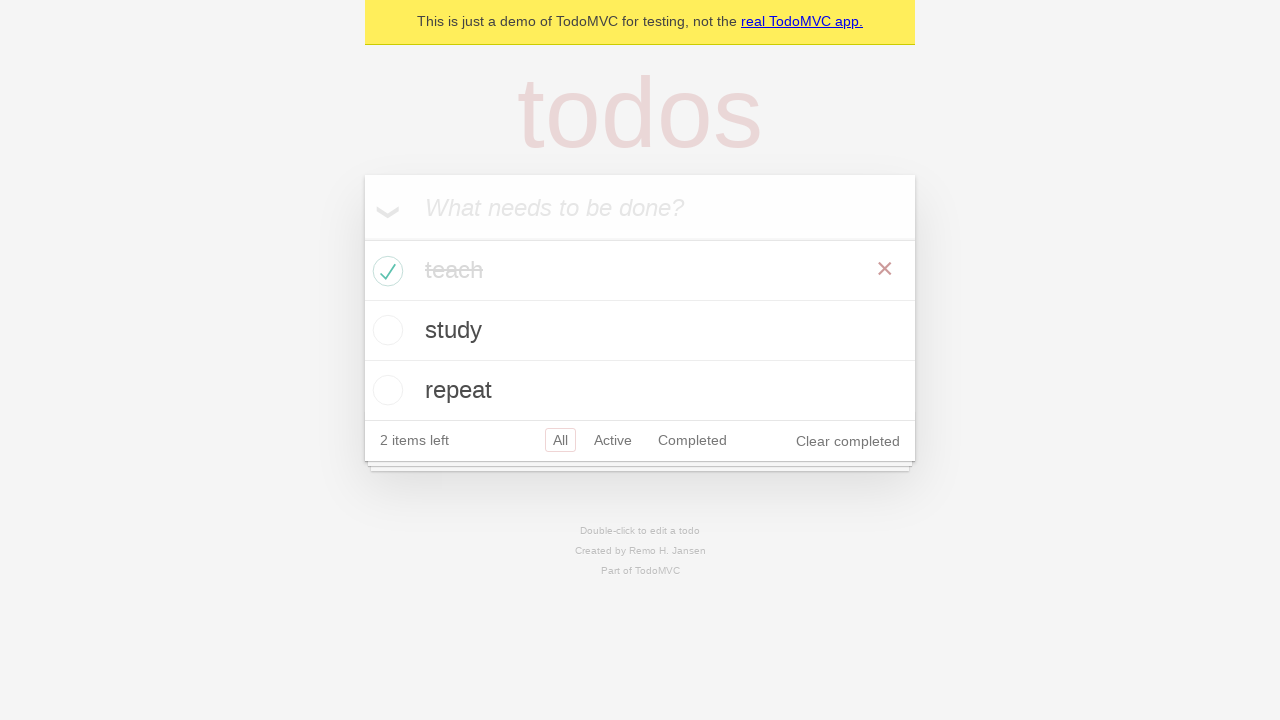